Tests email input field on the talent pool application page by entering an email address

Starting URL: https://illuminarean.com/apply/pool

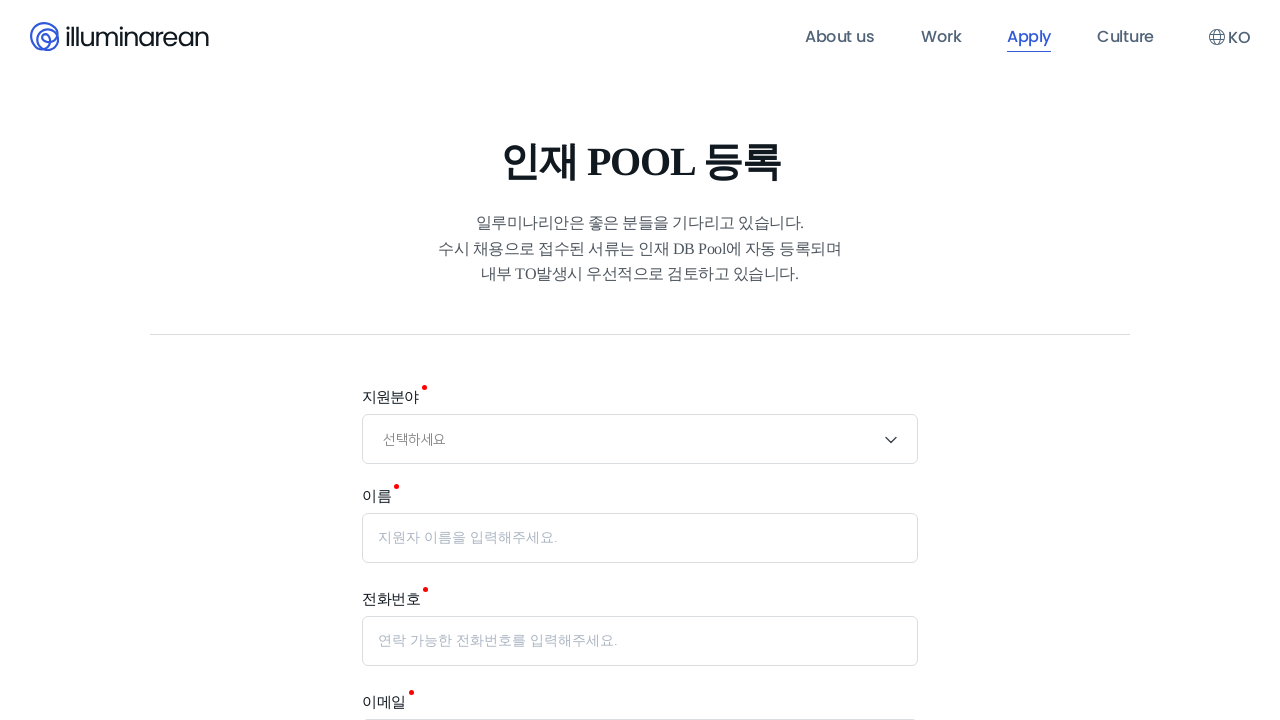

Clicked on email input field at (640, 695) on internal:label="\uc774\uba54\uc77c"i
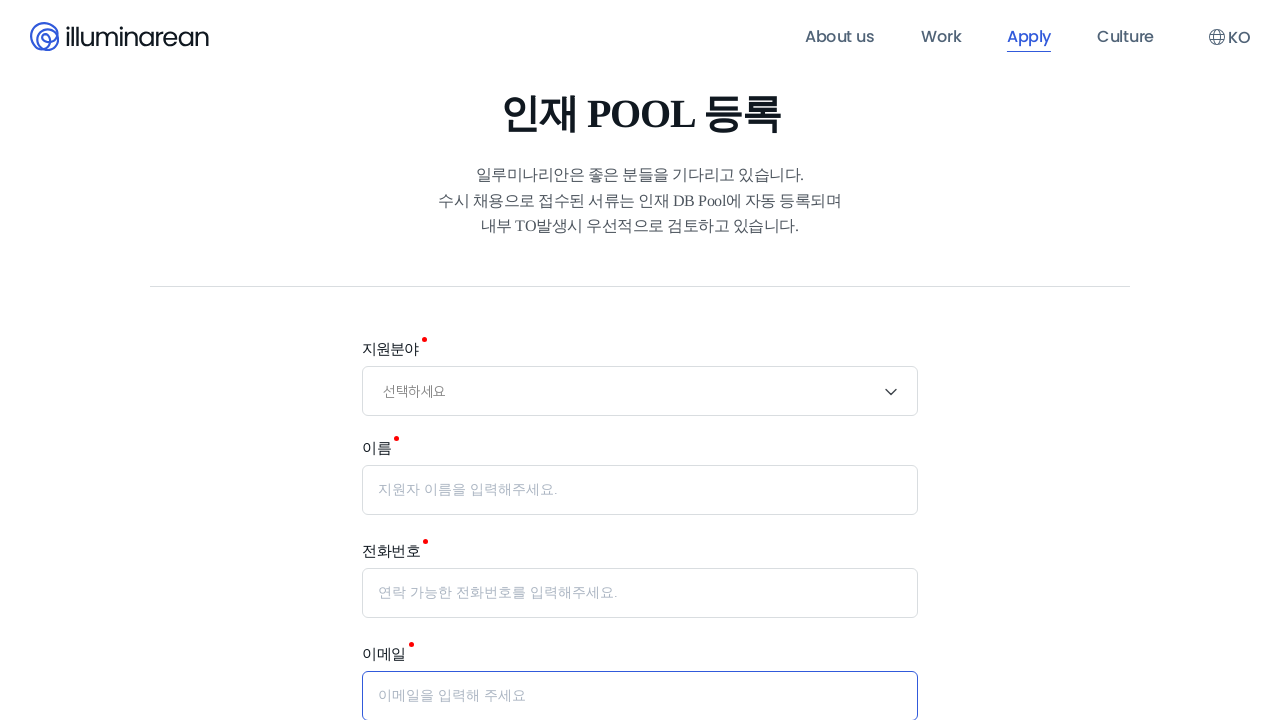

Filled email input field with 'testapplicant@example.com' on internal:label="\uc774\uba54\uc77c"i
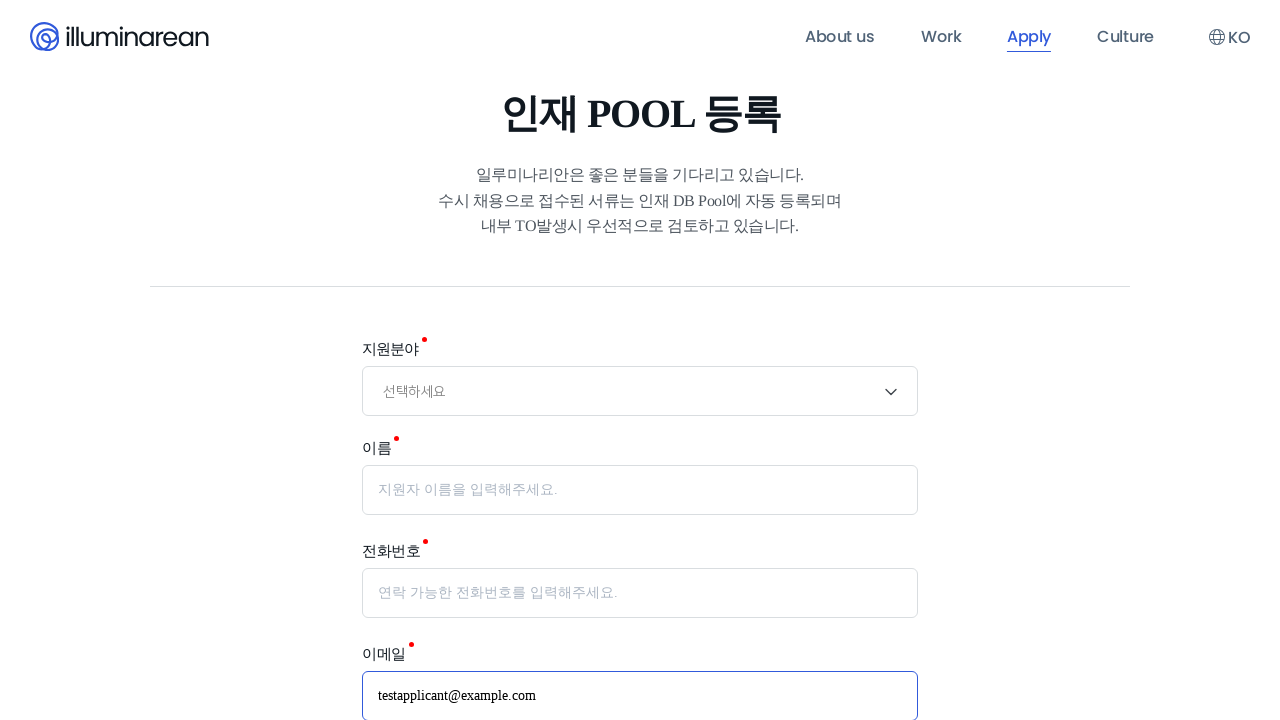

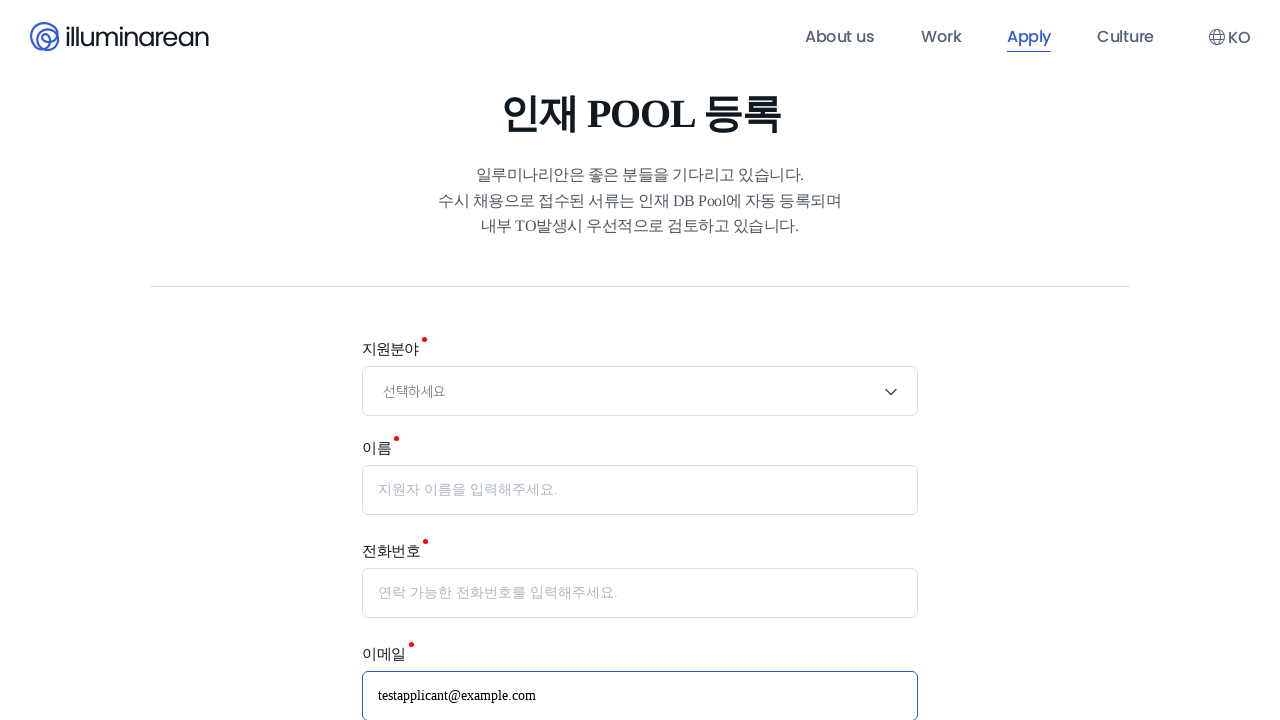